Tests various form interactions including filling text fields, selecting options from dropdowns, handling multiple types of alerts, and clicking buttons on a test blog page

Starting URL: https://only-testing-blog.blogspot.com/2014/01/new-testing.html?

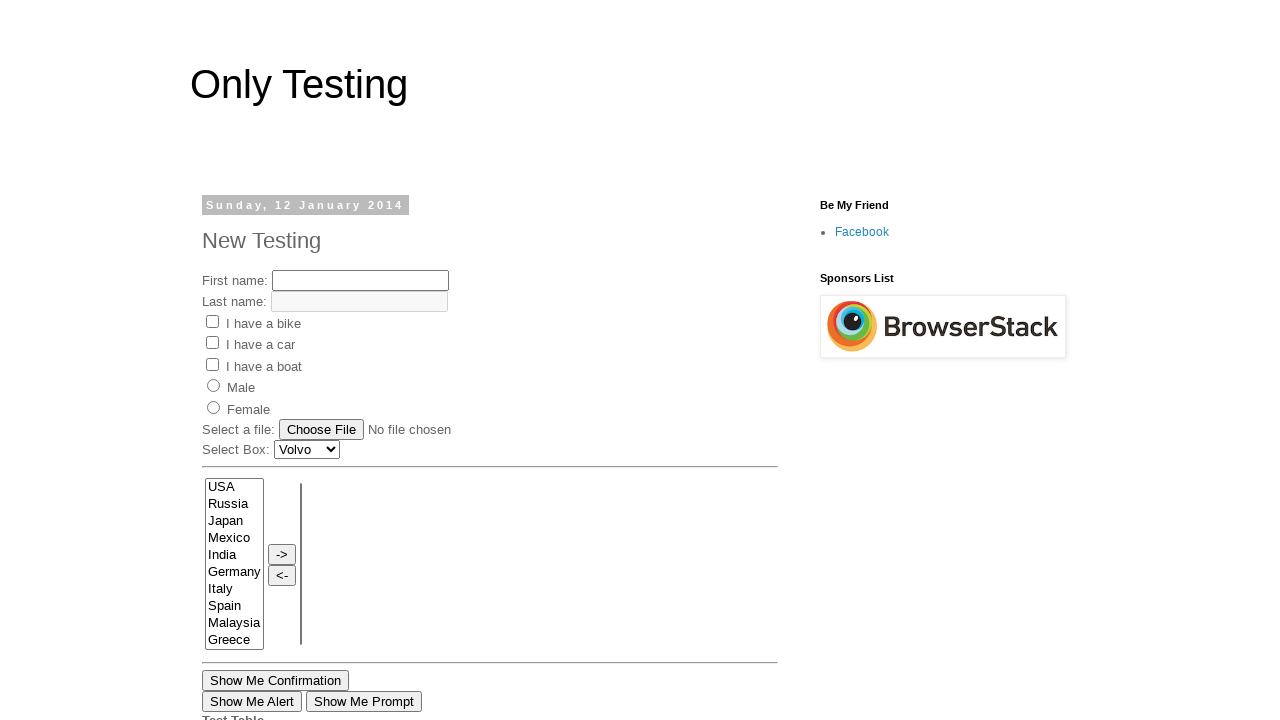

Filled first name field with 'Testing' on input[name='fname']
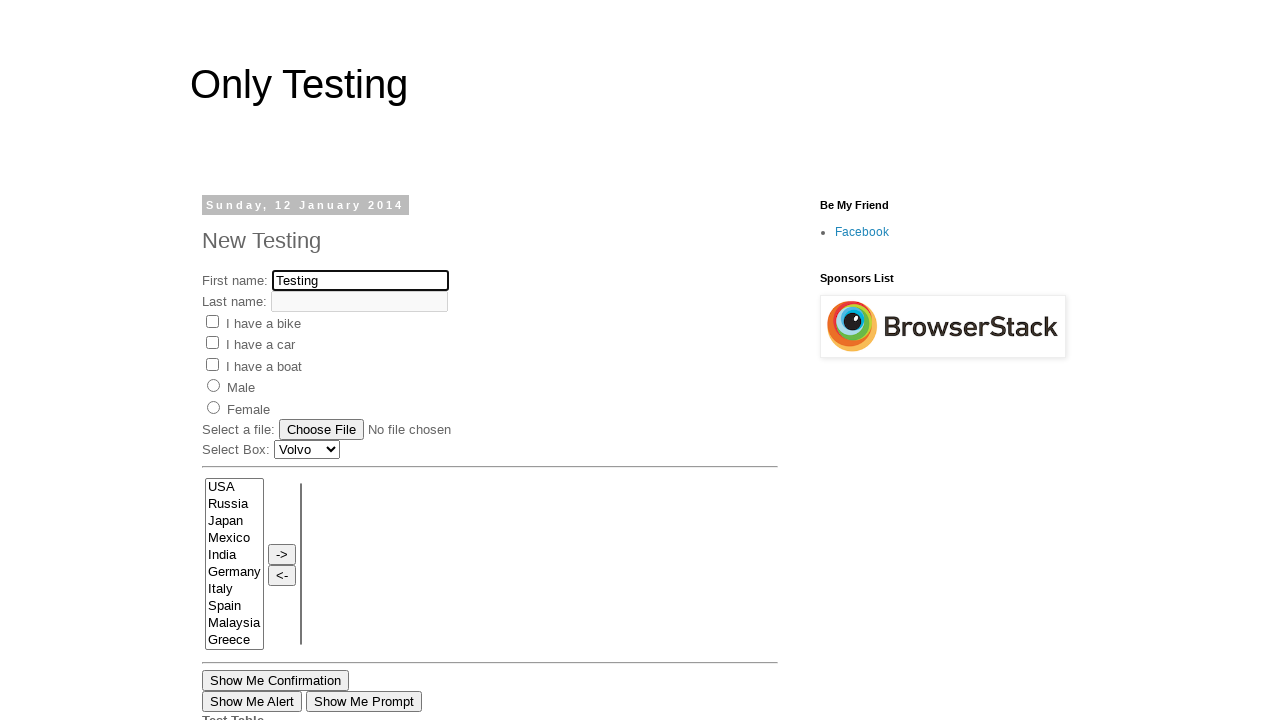

Clicked first checkbox/radio button at (212, 321) on xpath=//*[@id='post-body-3647323225296998740']/div[1]/form[1]/input[3]
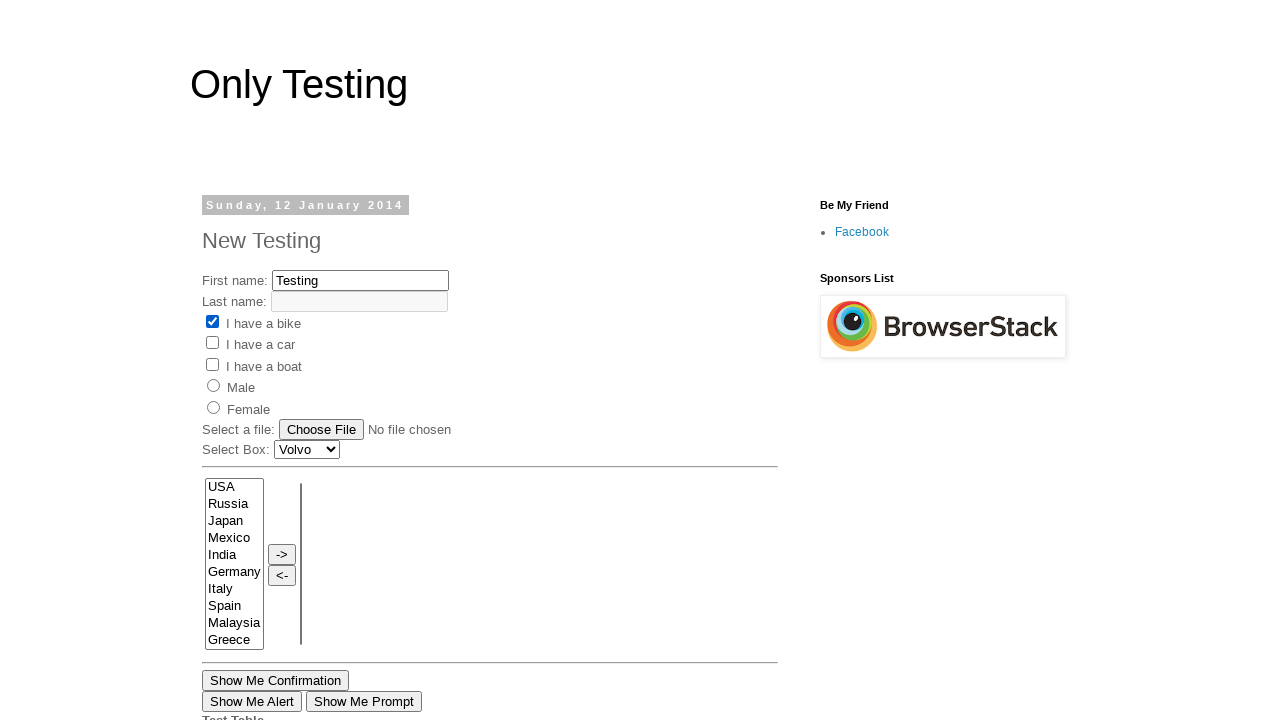

Clicked second checkbox/radio button at (212, 343) on xpath=//*[@id='post-body-3647323225296998740']/div[1]/form[1]/input[4]
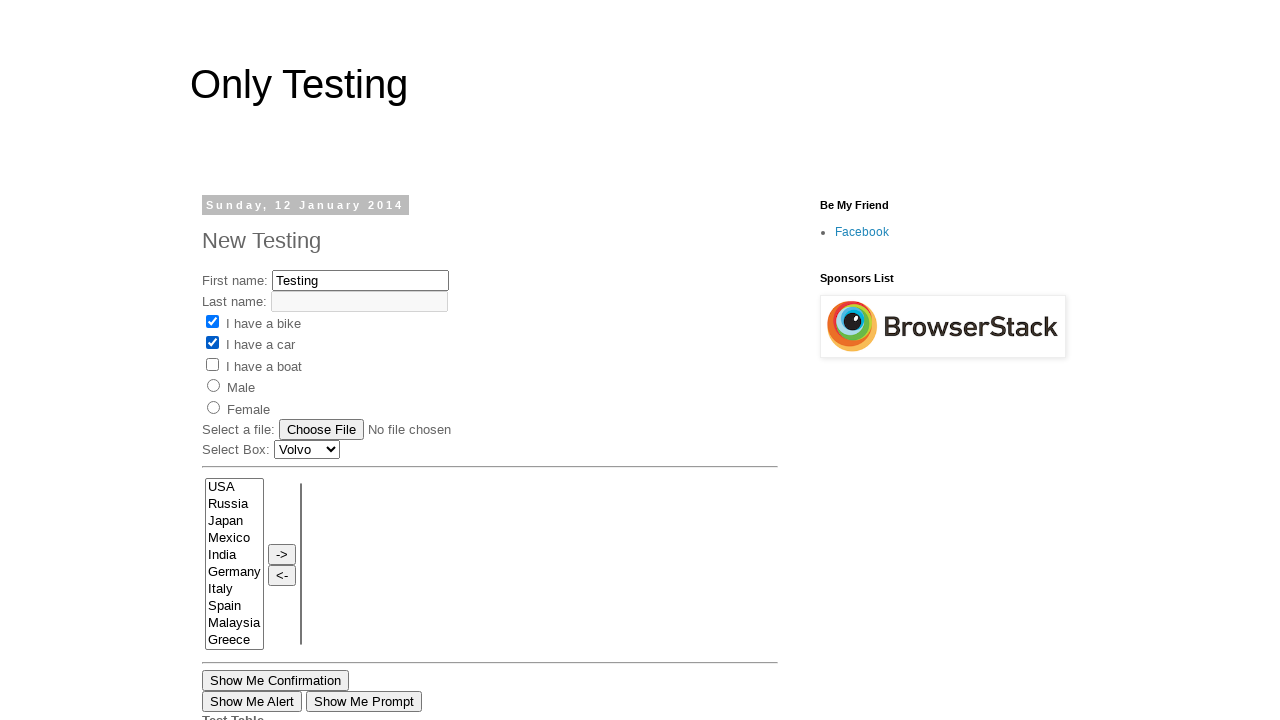

Clicked third checkbox/radio button at (214, 386) on xpath=//*[@id='post-body-3647323225296998740']/div[1]/form[1]/input[6]
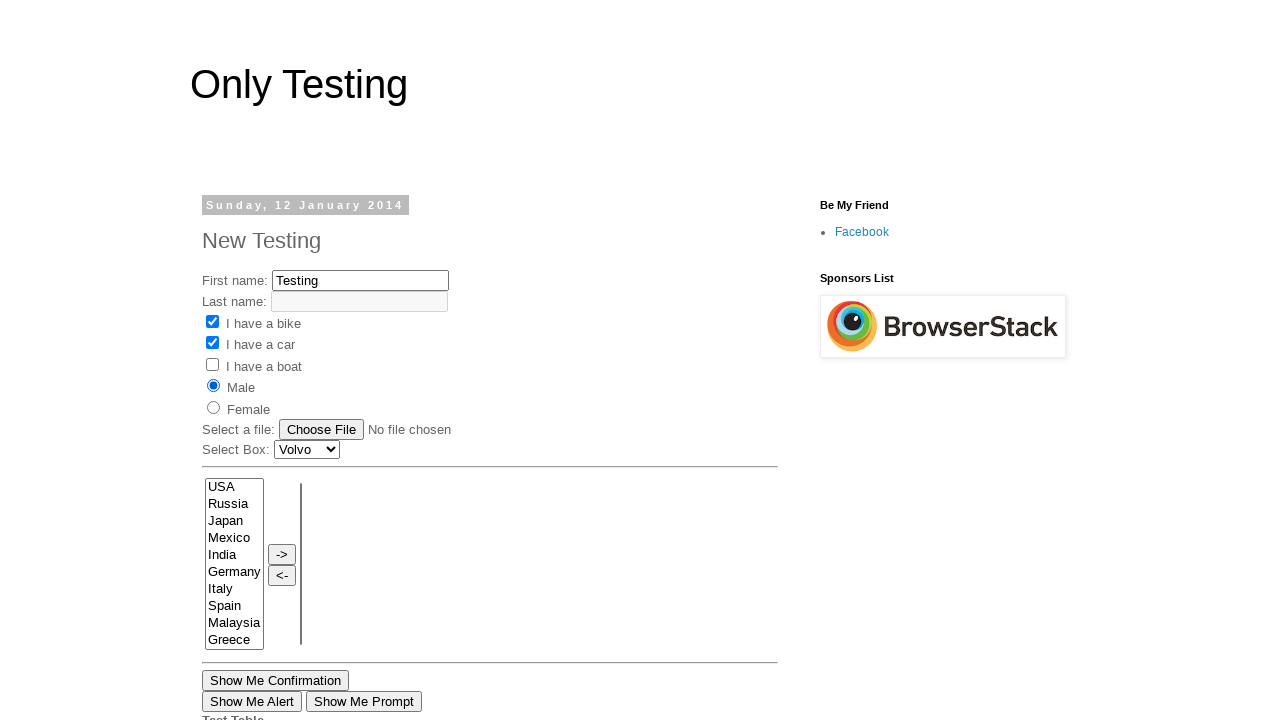

Selected 'Audi' from single select dropdown on //*[@id='post-body-3647323225296998740']/div[1]/select
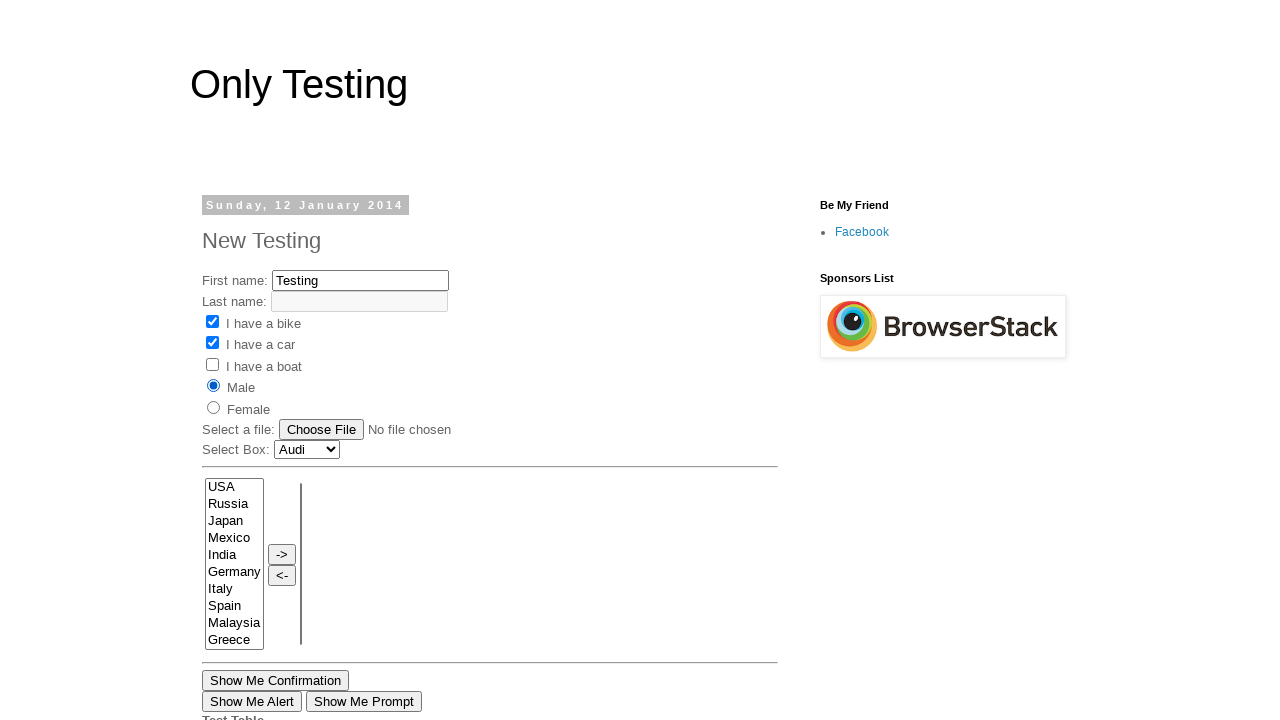

Selected multiple options from multi-select dropdown (options at index 0, 2, and 3) on select[name='FromLB']
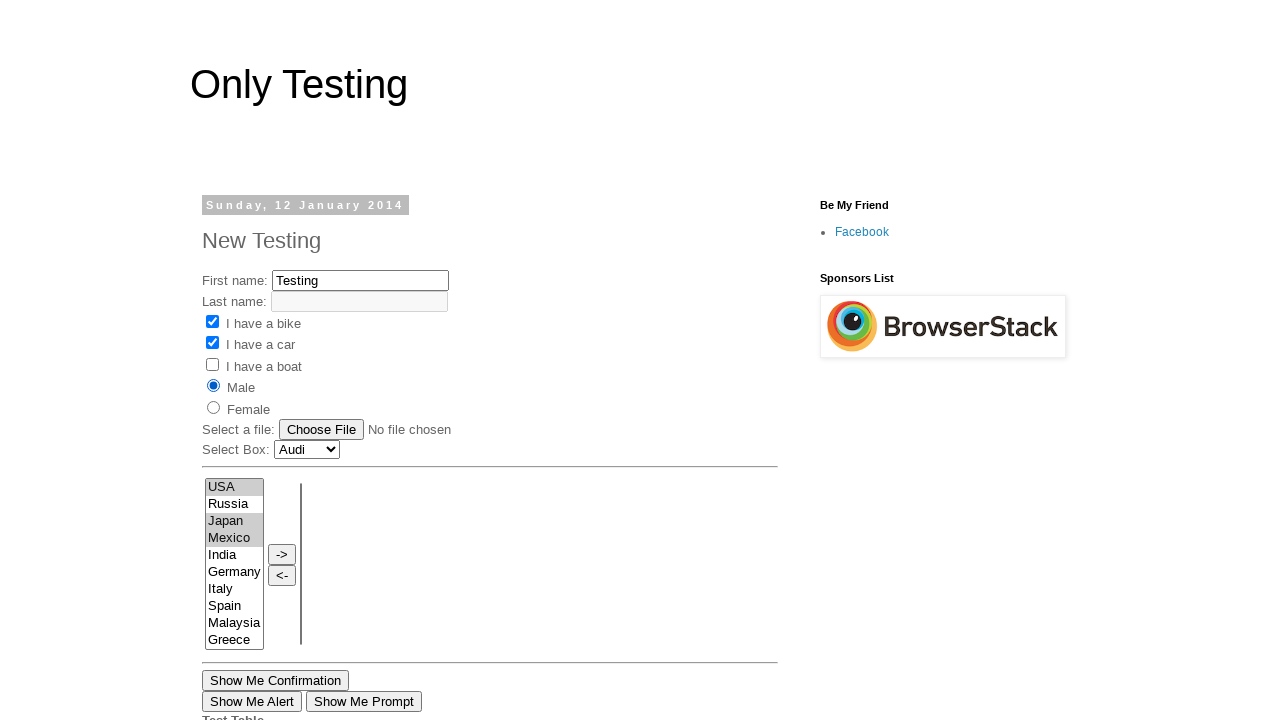

Clicked button after multi-select at (282, 555) on xpath=//*[@id='post-body-3647323225296998740']/div[1]/form[2]/table/tbody/tr/td[
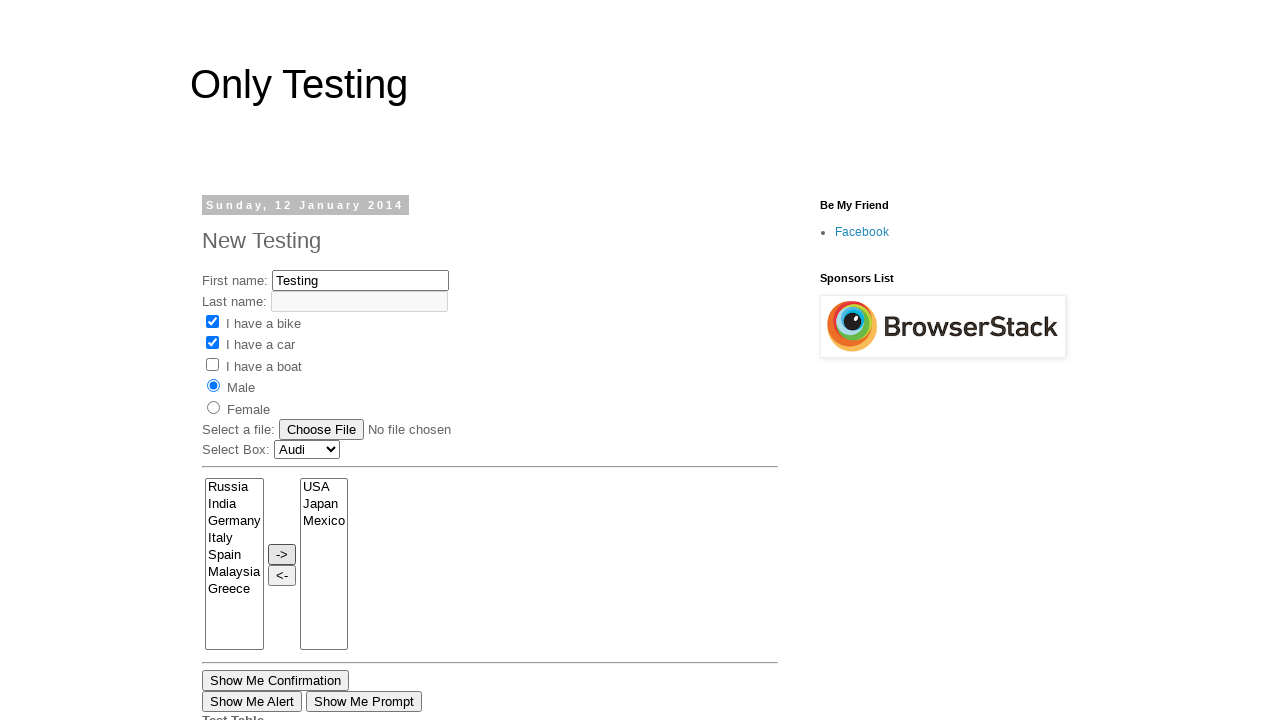

Clicked button to trigger first alert and accepted it at (252, 702) on xpath=//*[@id='post-body-3647323225296998740']/div[1]/input
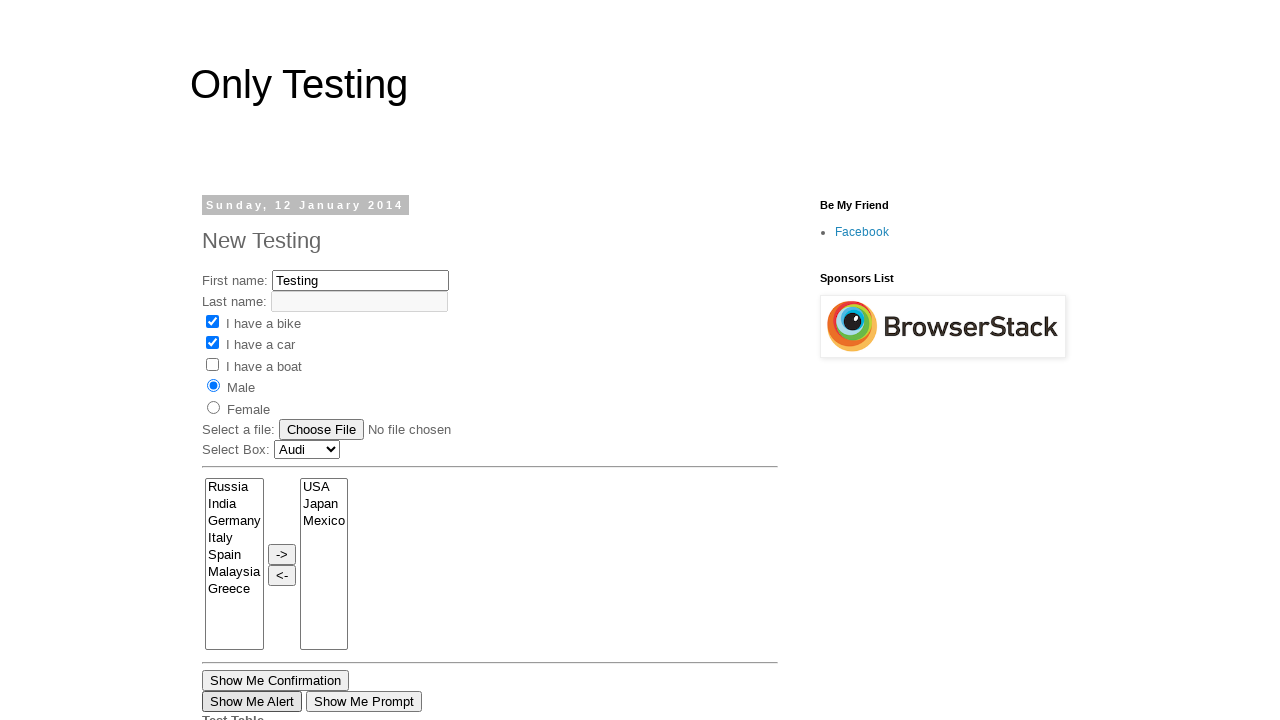

Clicked 'Show Me Confirmation' button and dismissed the confirmation alert at (276, 681) on button:has-text('Show Me Confirmation')
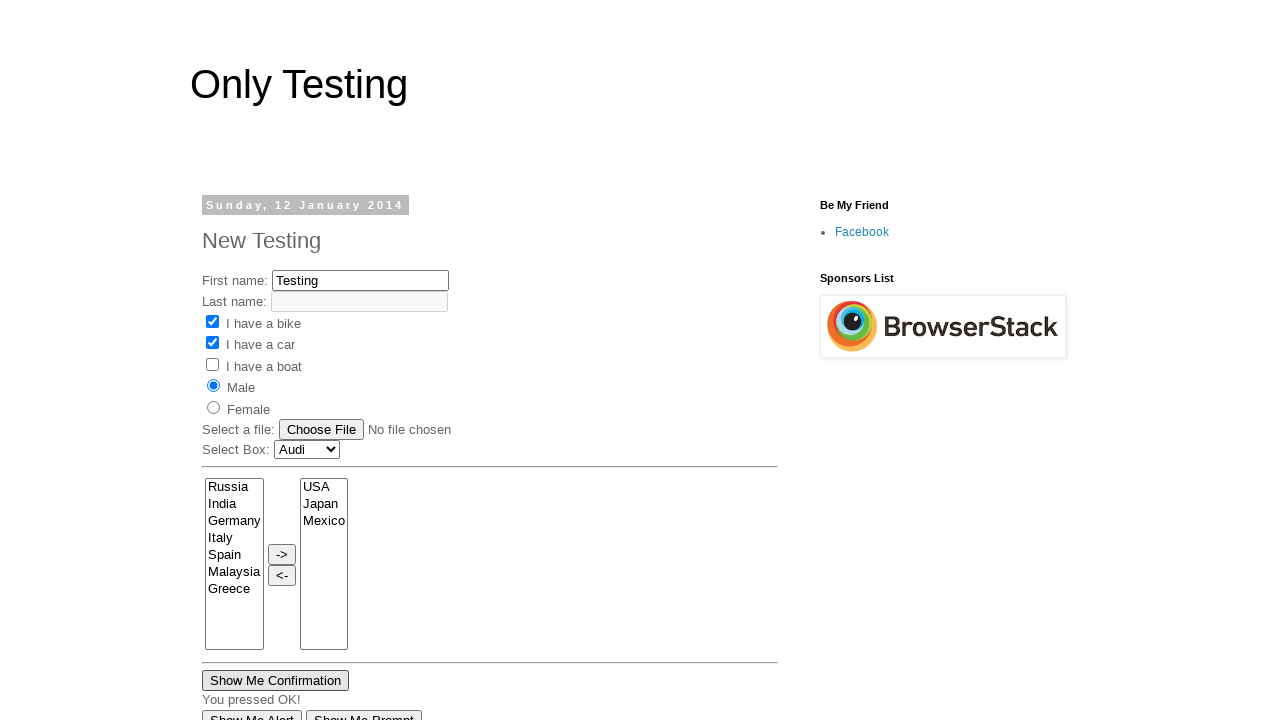

Clicked 'Show Me Prompt' button and accepted prompt alert with text 'Hello testing' at (364, 710) on button:has-text('Show Me Prompt')
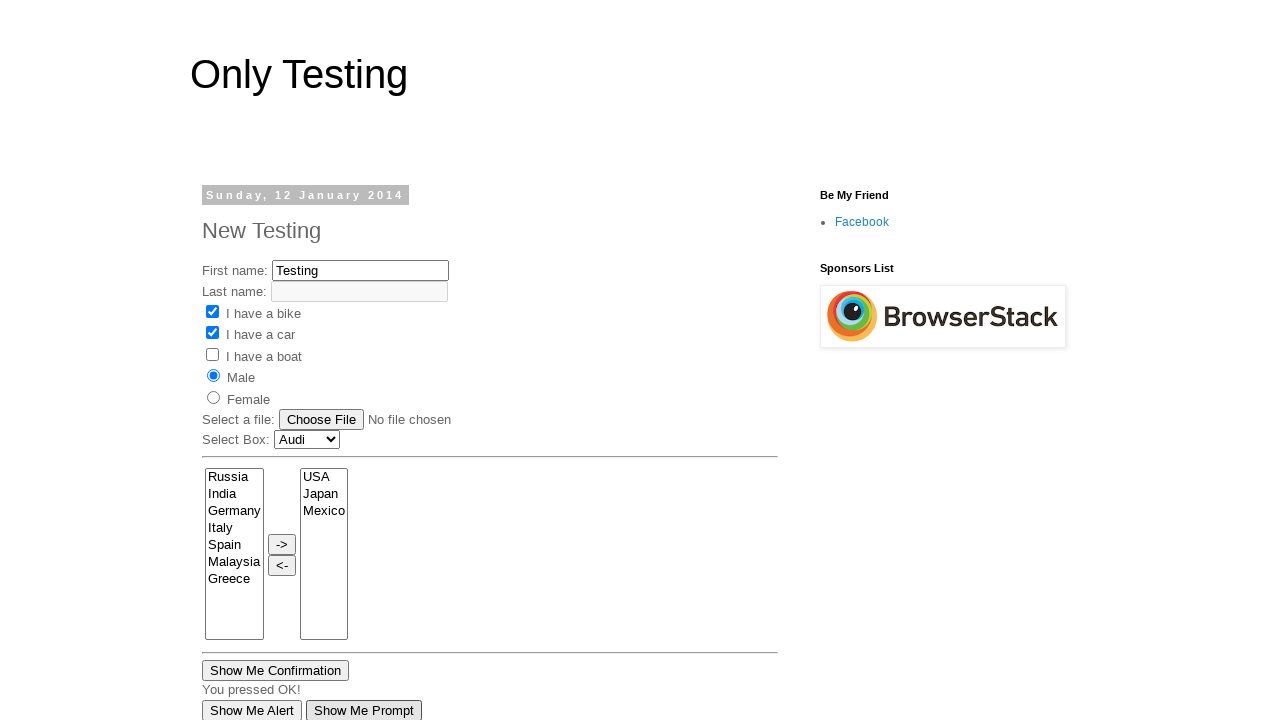

Clicked submit button and accepted the resulting alert at (434, 361) on #submitButton
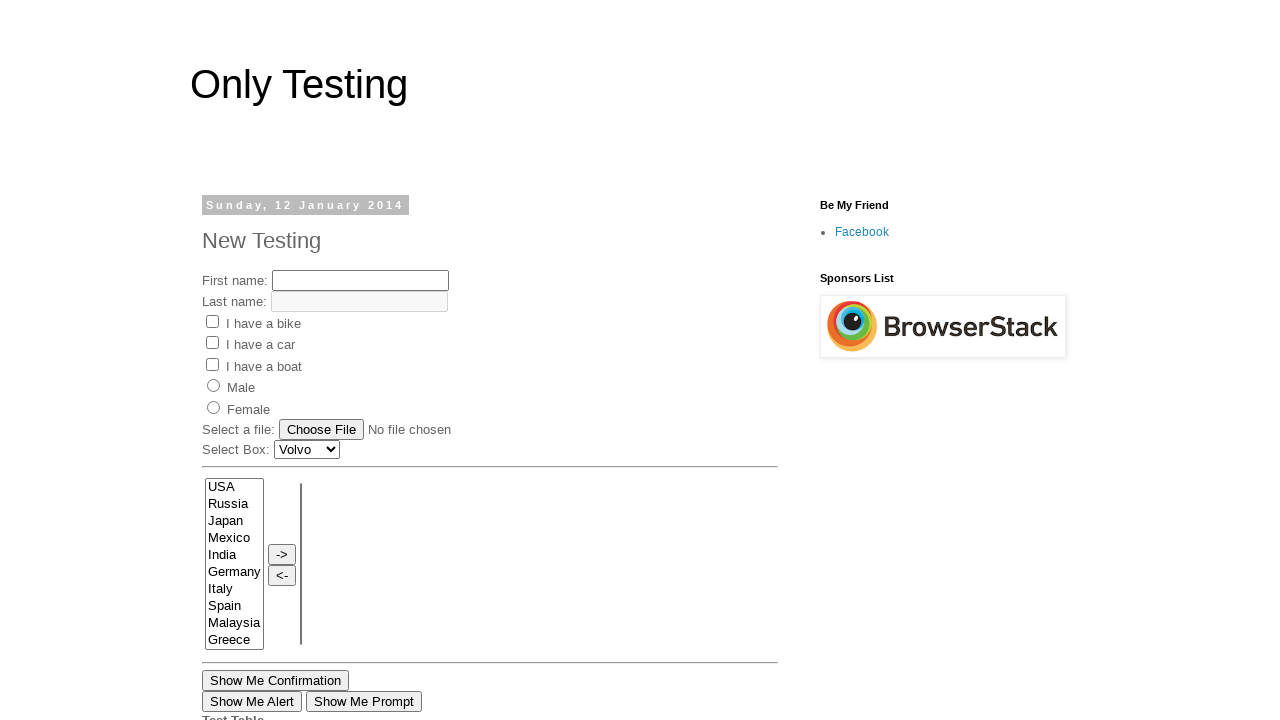

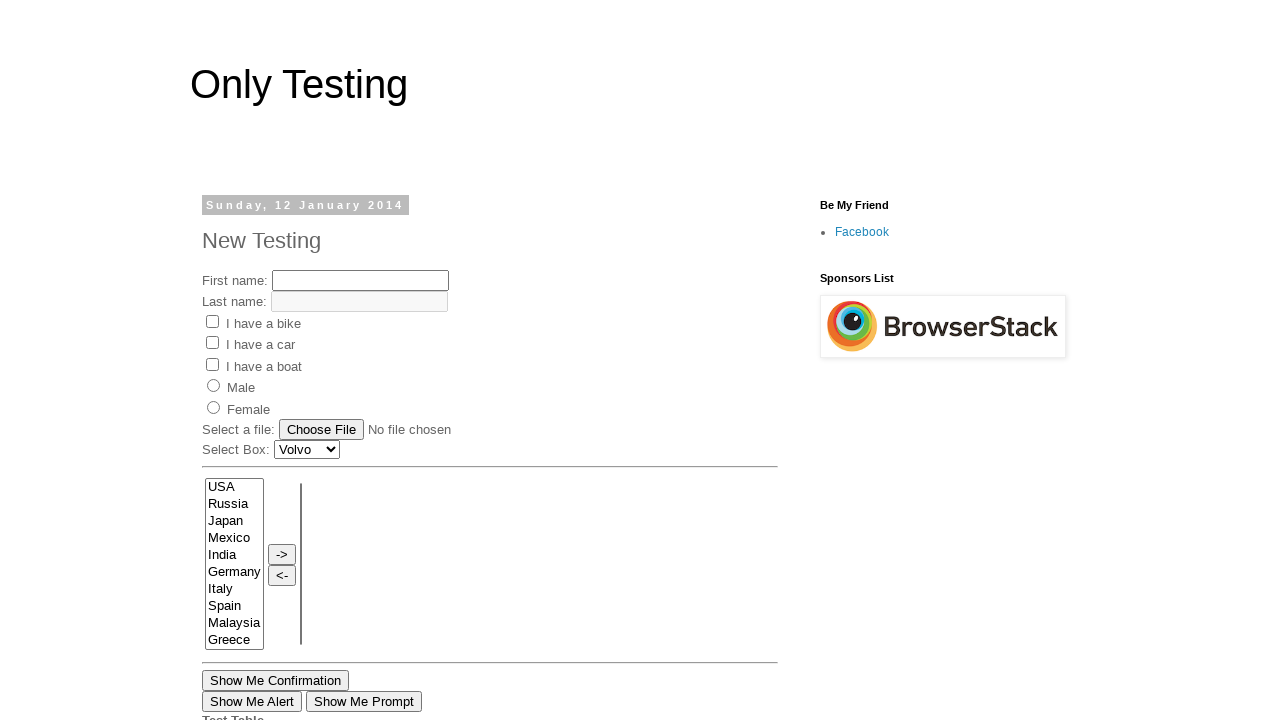